Tests pagination by navigating from the second page of the store back to the first page by clicking the pagination link

Starting URL: https://atid.store/store/page/2/

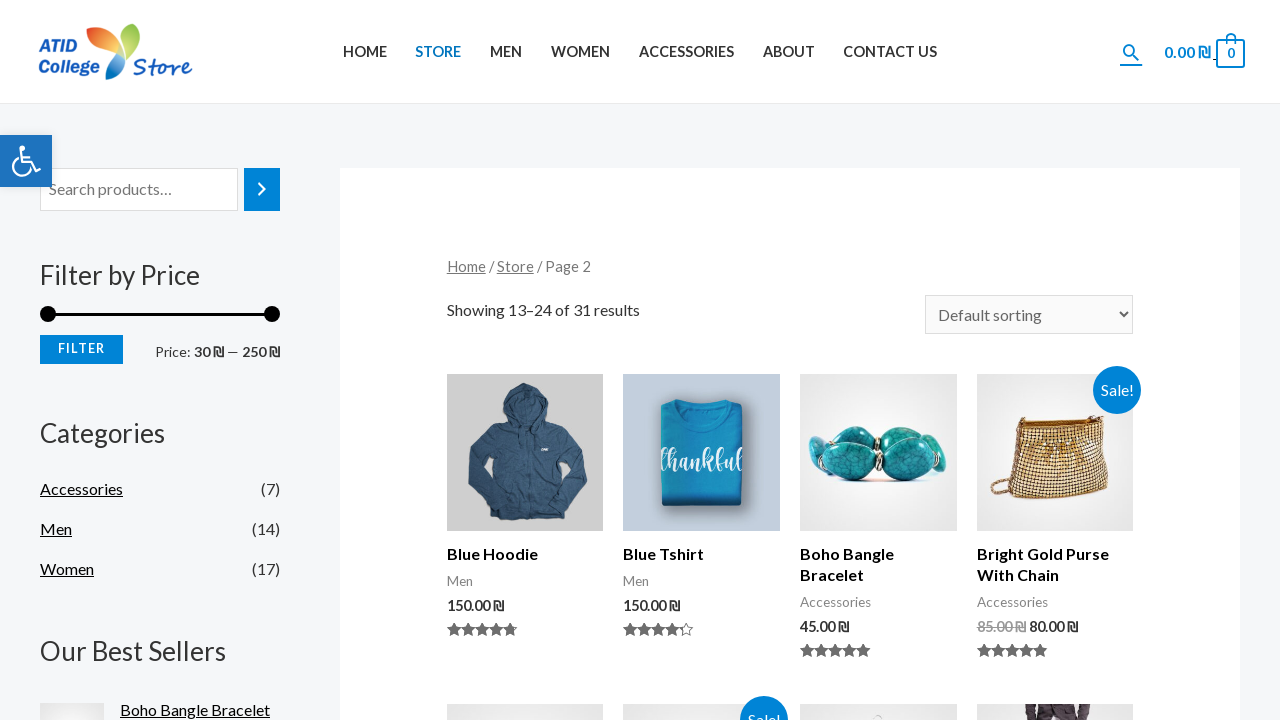

Clicked pagination link to navigate to previous page at (469, 360) on xpath=//*[@id='main']/div/nav[2]/ul/li[1]/a
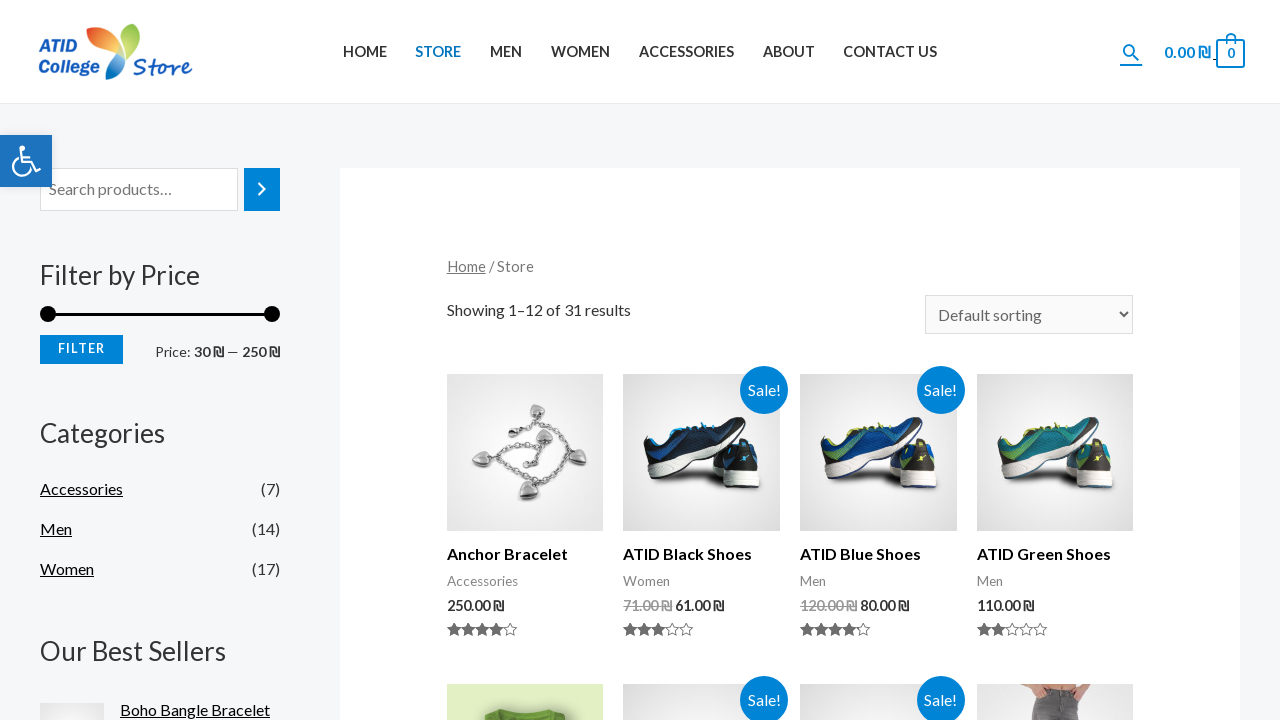

Navigation to page 1 completed
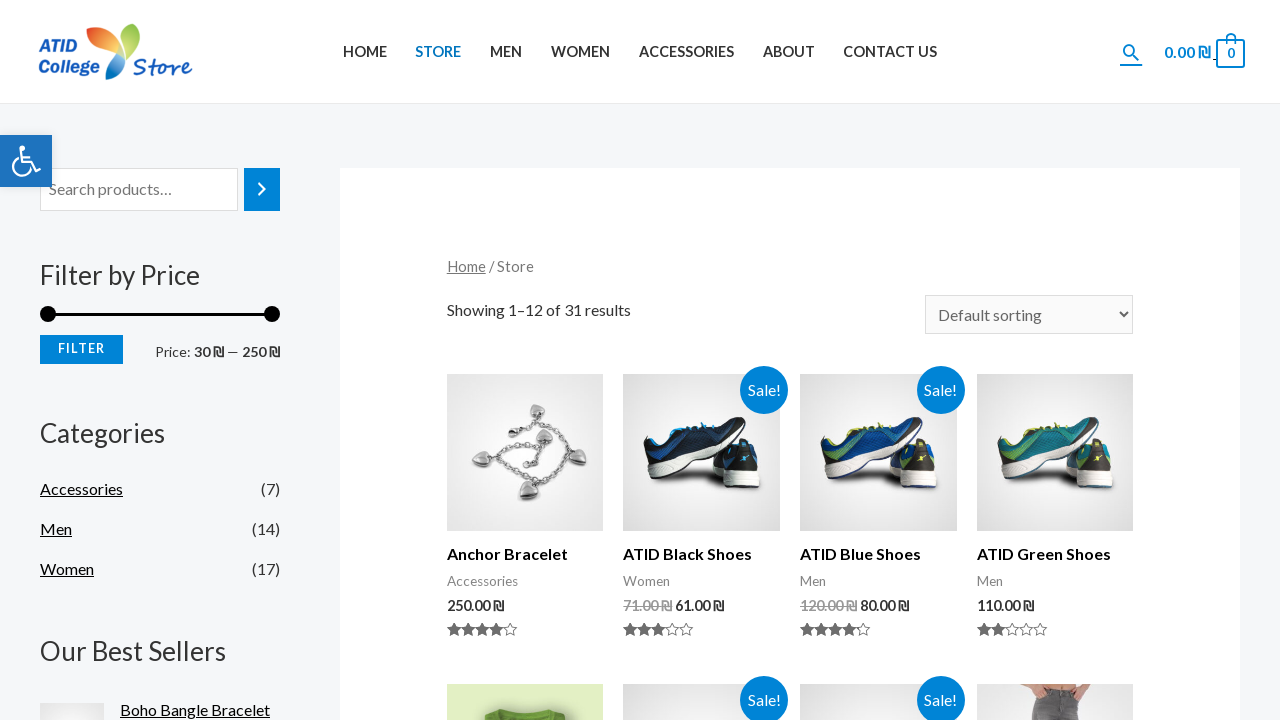

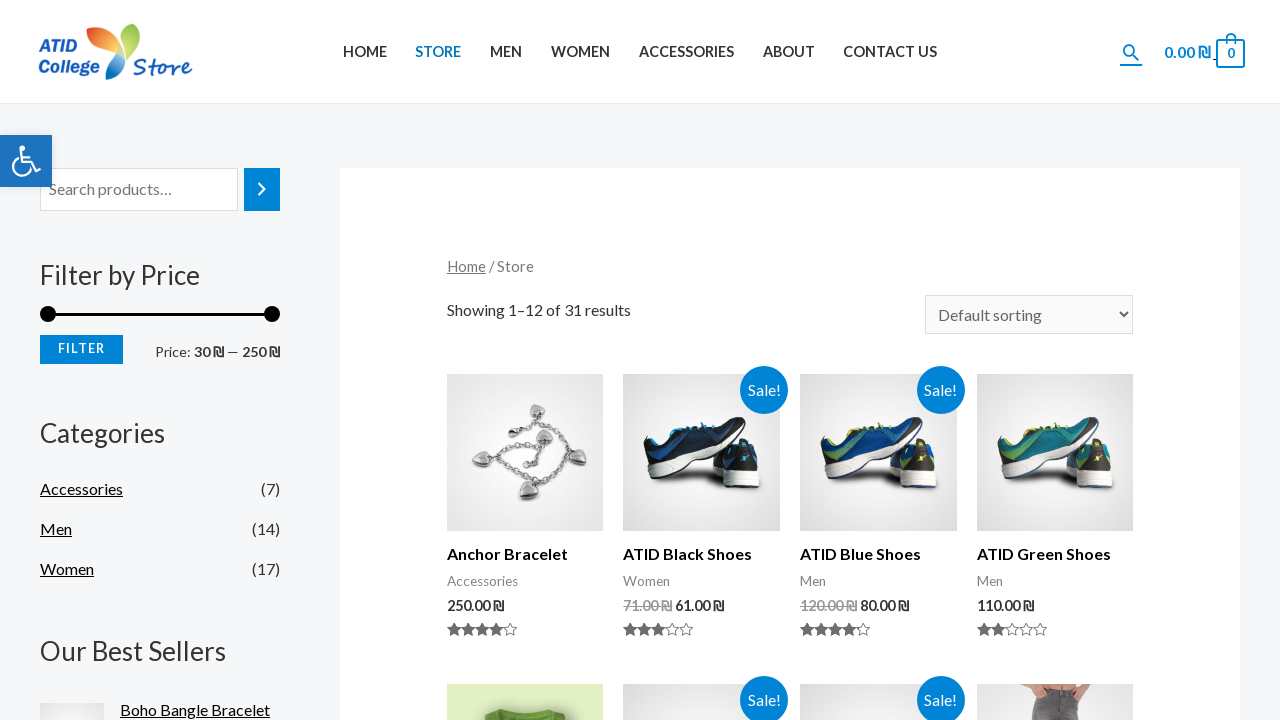